Tests file upload functionality by selecting a file and submitting the upload form, then verifies the uploaded file name is displayed

Starting URL: https://the-internet.herokuapp.com/upload

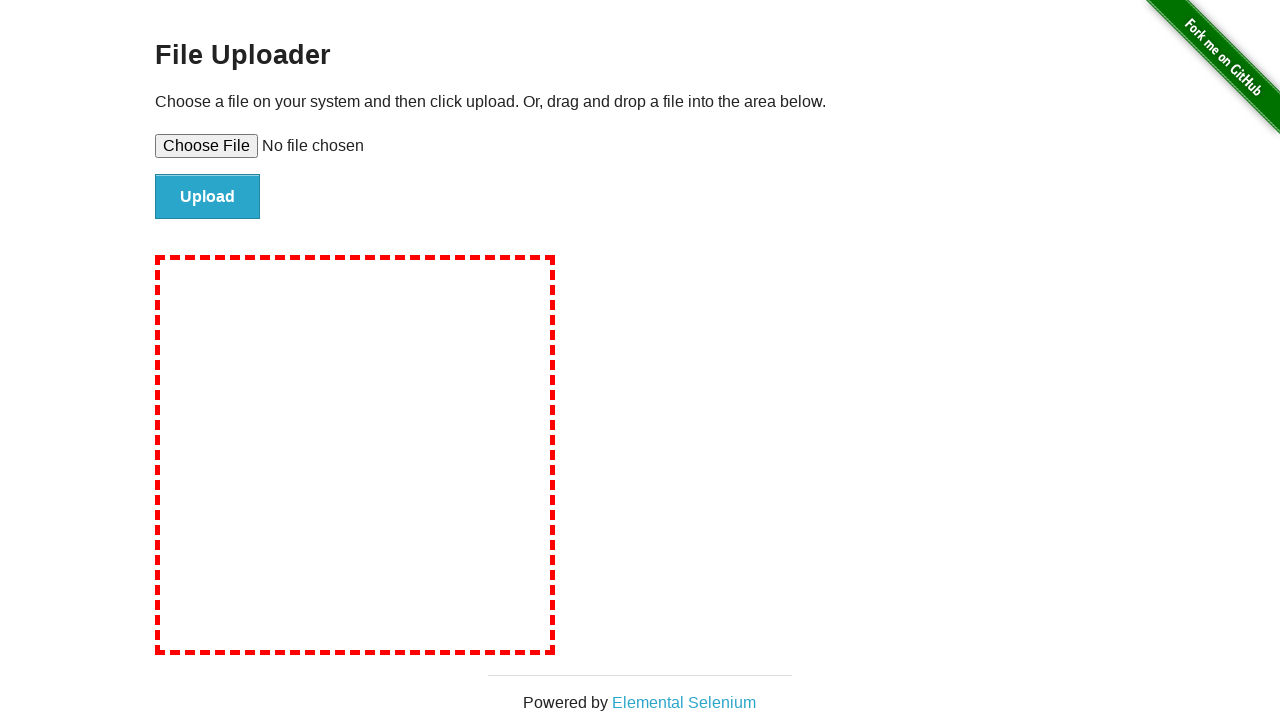

Set input file 'test.txt' with test content
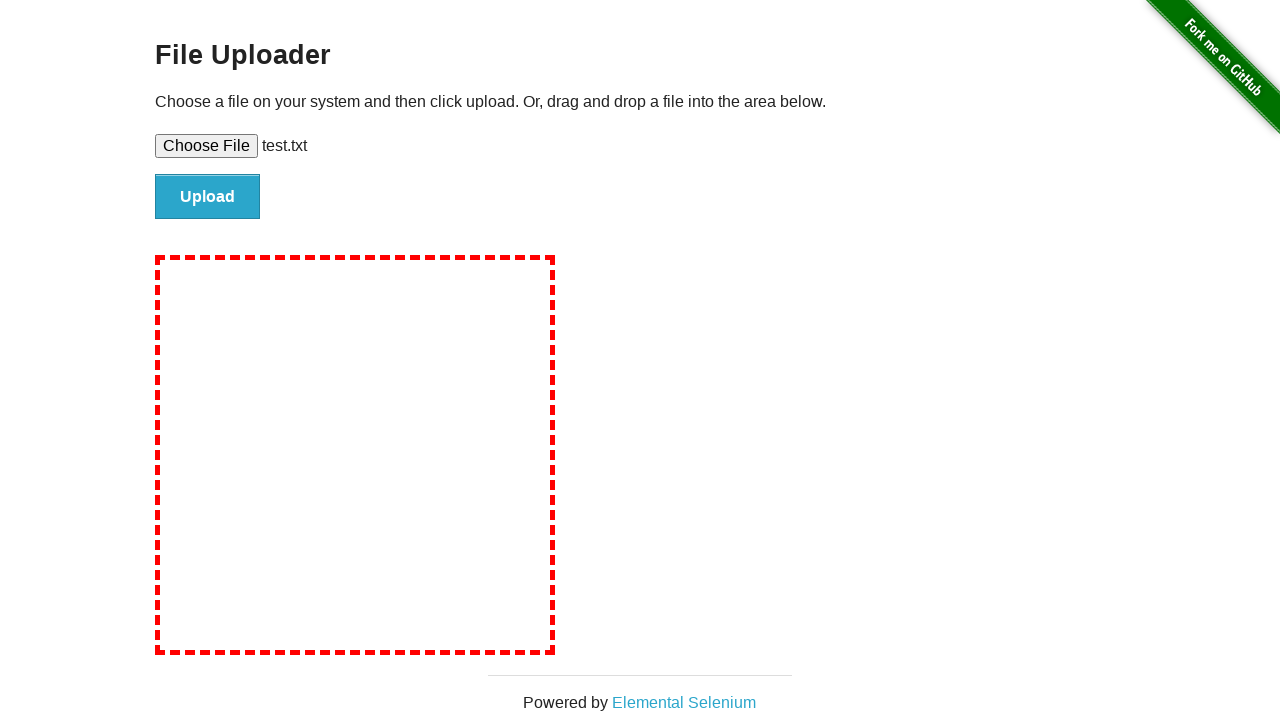

Clicked the upload submit button at (208, 197) on input#file-submit
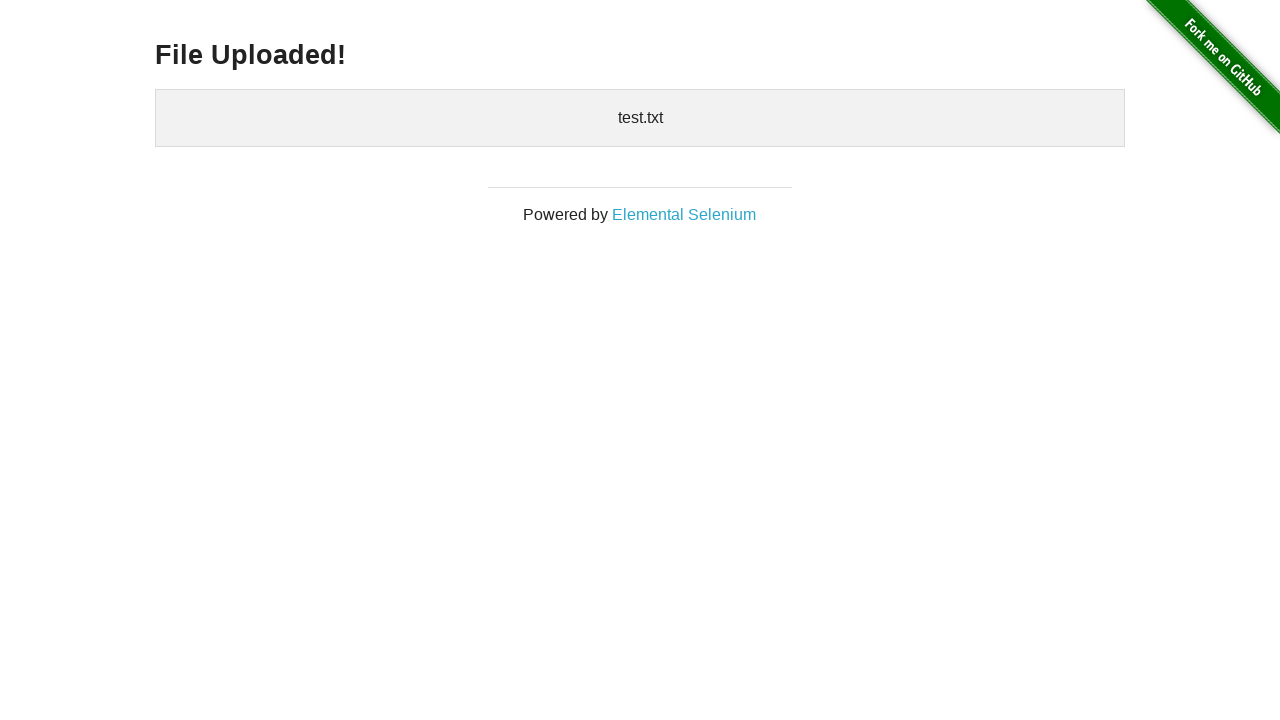

Waited for uploaded files section to appear
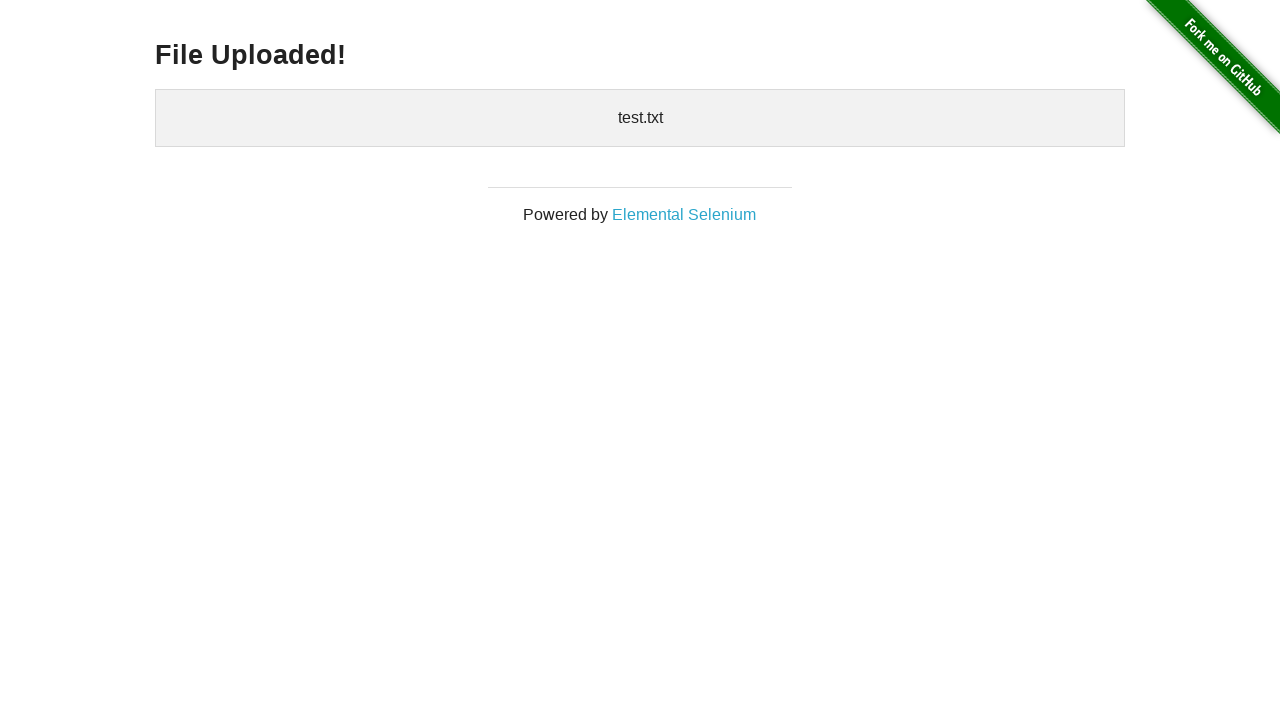

Verified that uploaded file name 'test.txt' is displayed
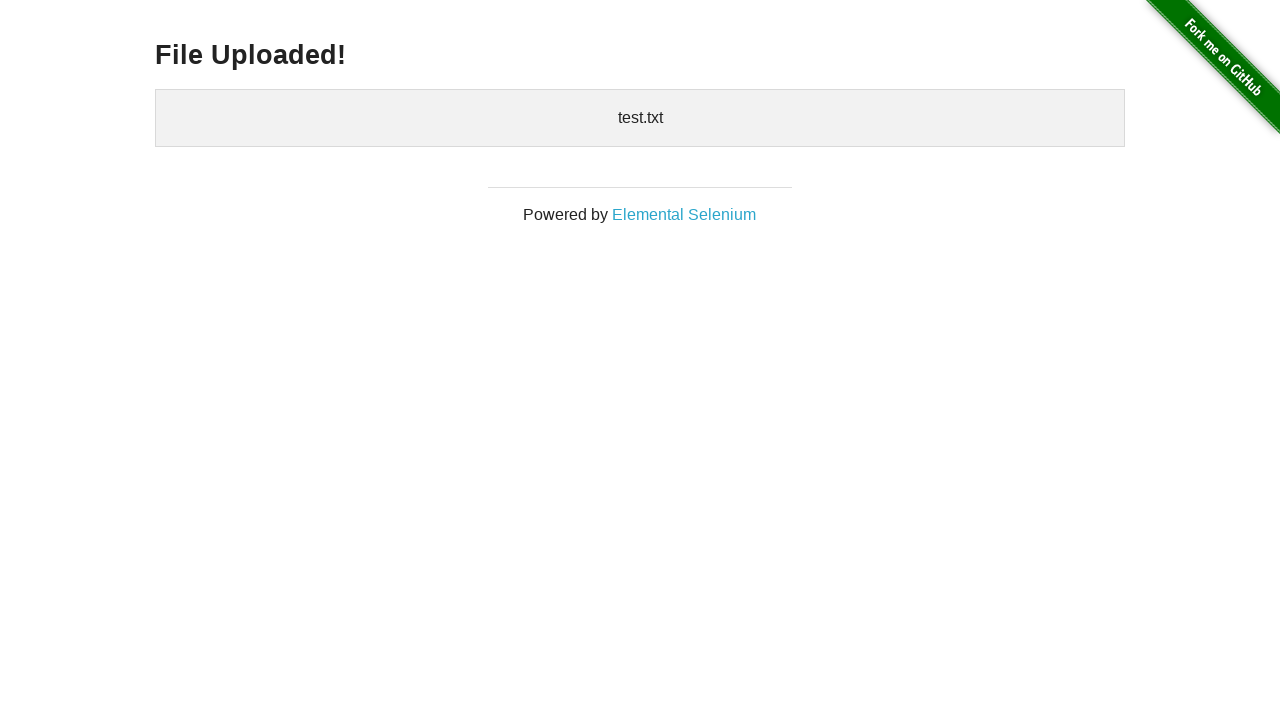

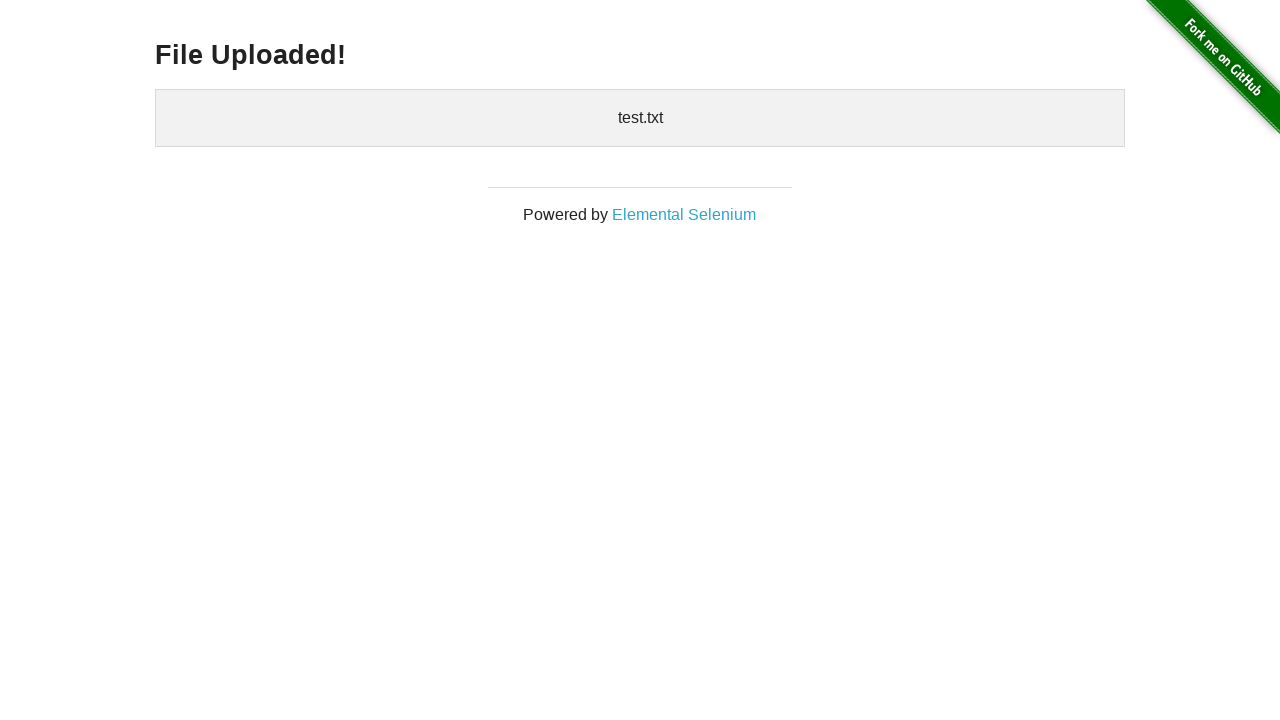